Demonstrates various Selenium locator strategies (ID, name, className, CSS selectors, XPath) on a practice website by filling out login forms, triggering forgot password flow, and completing the password reset process.

Starting URL: https://rahulshettyacademy.com/locatorspractice/

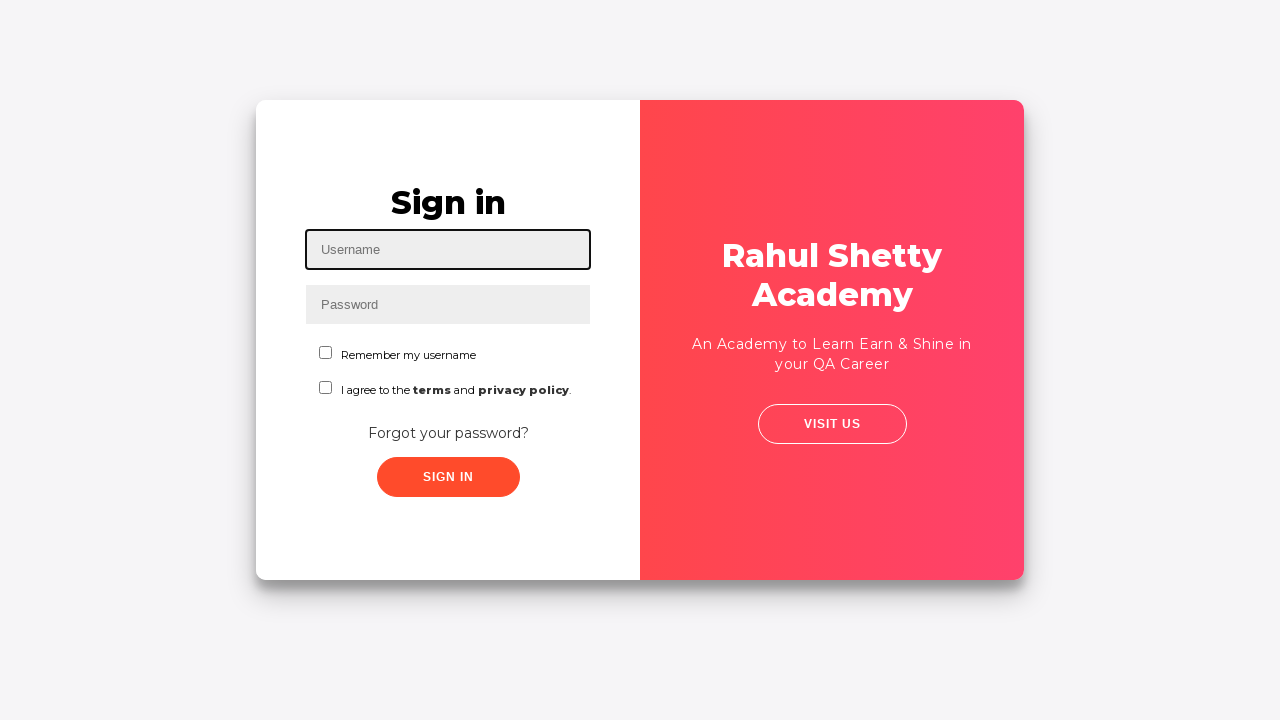

Filled username field with 'marco' using ID selector on #inputUsername
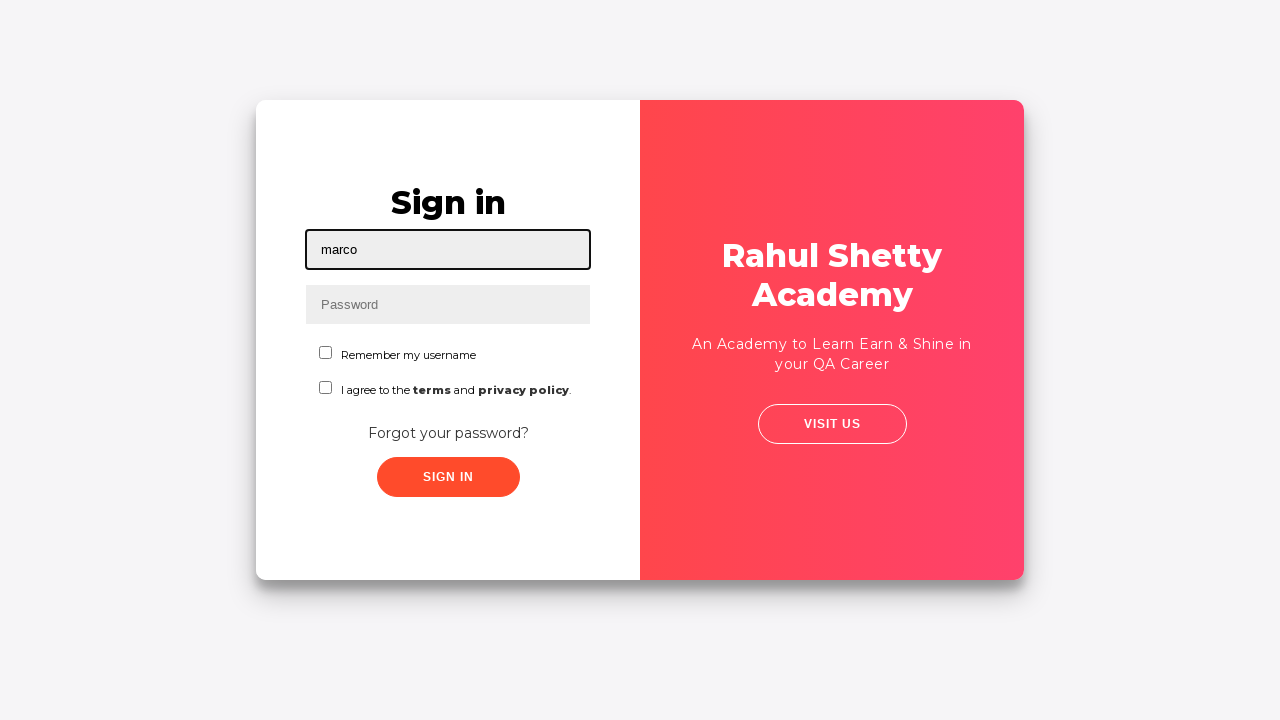

Filled password field with 'testpass456' using name selector on input[name='inputPassword']
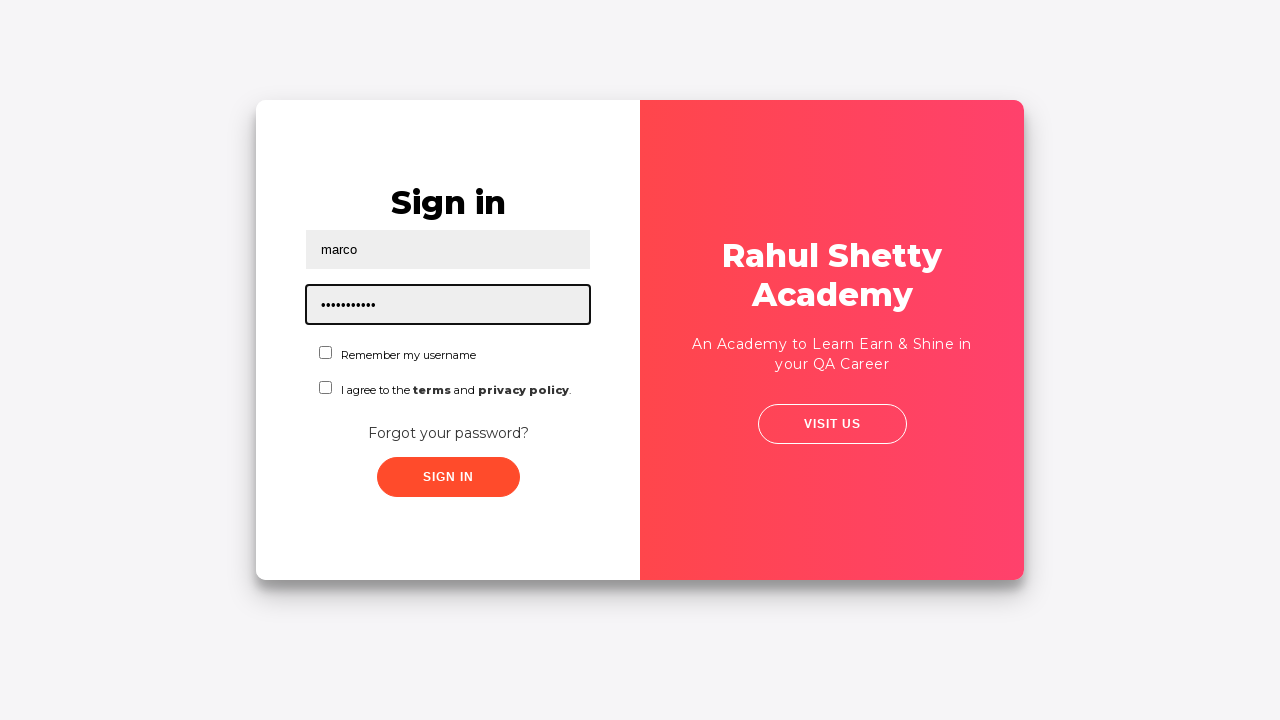

Clicked sign in button using class selector at (448, 477) on .signInBtn
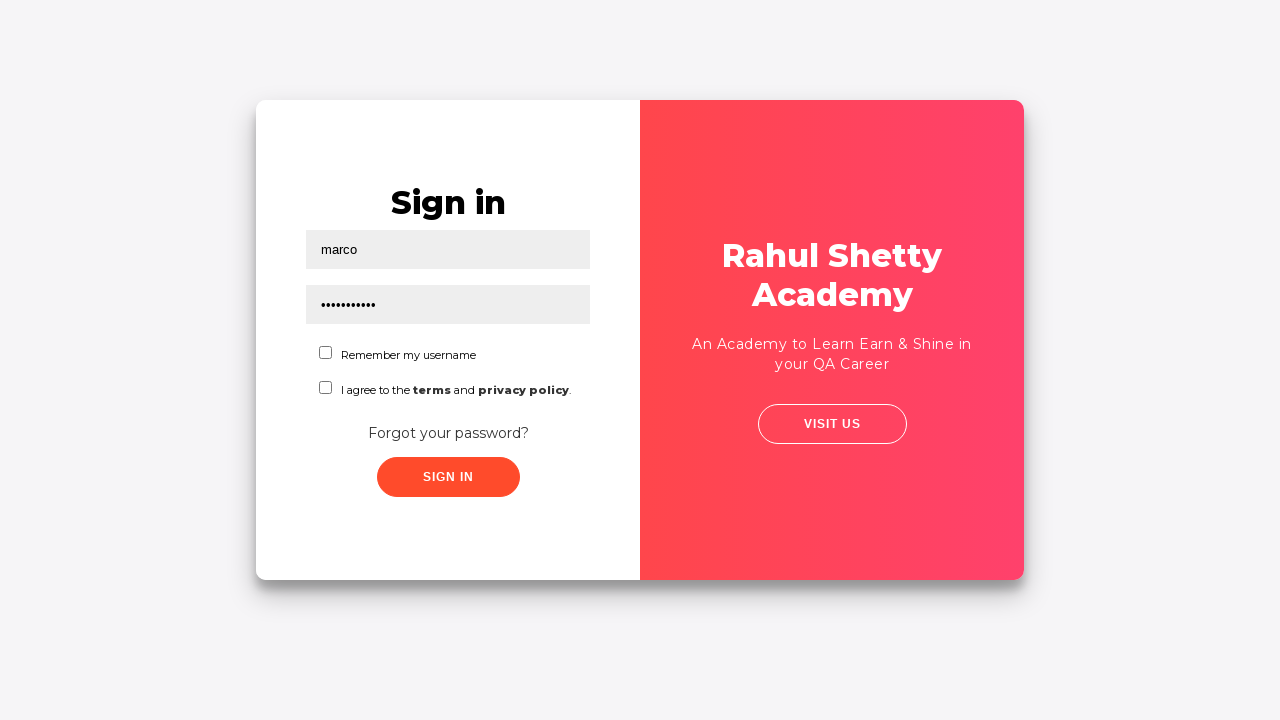

Error message appeared on login attempt
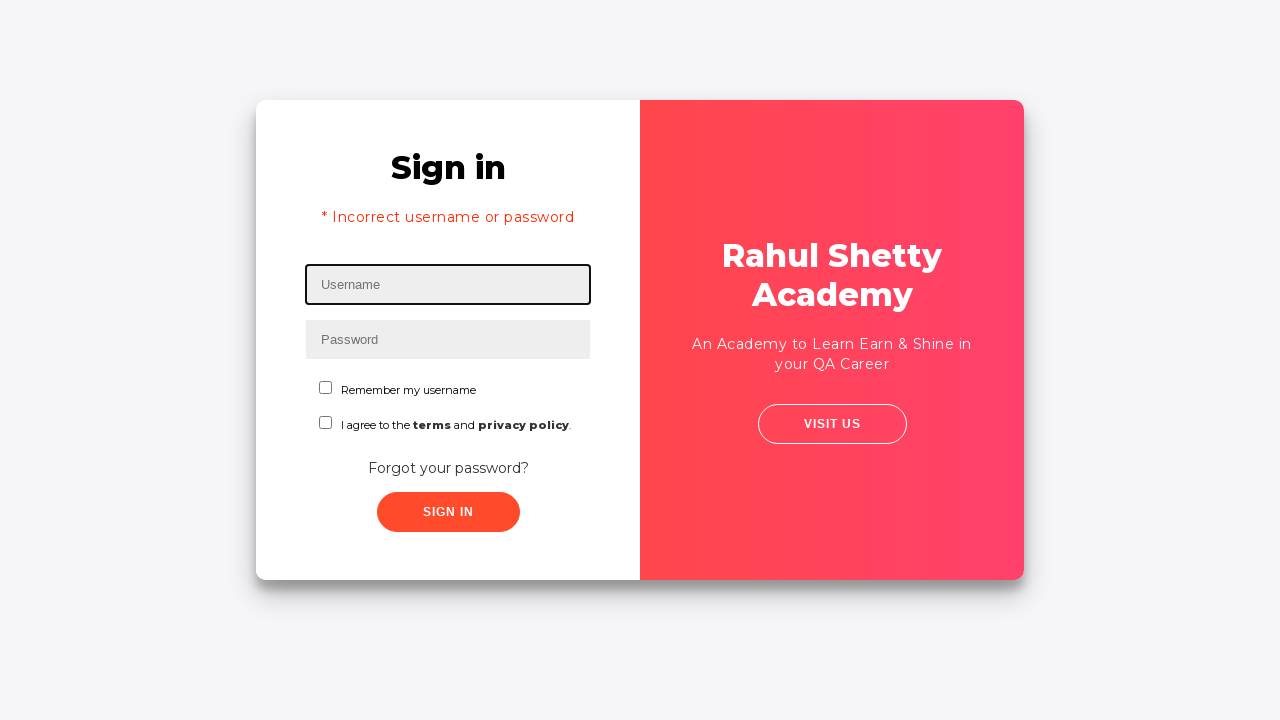

Clicked forgot password link at (448, 468) on text=Forgot your password?
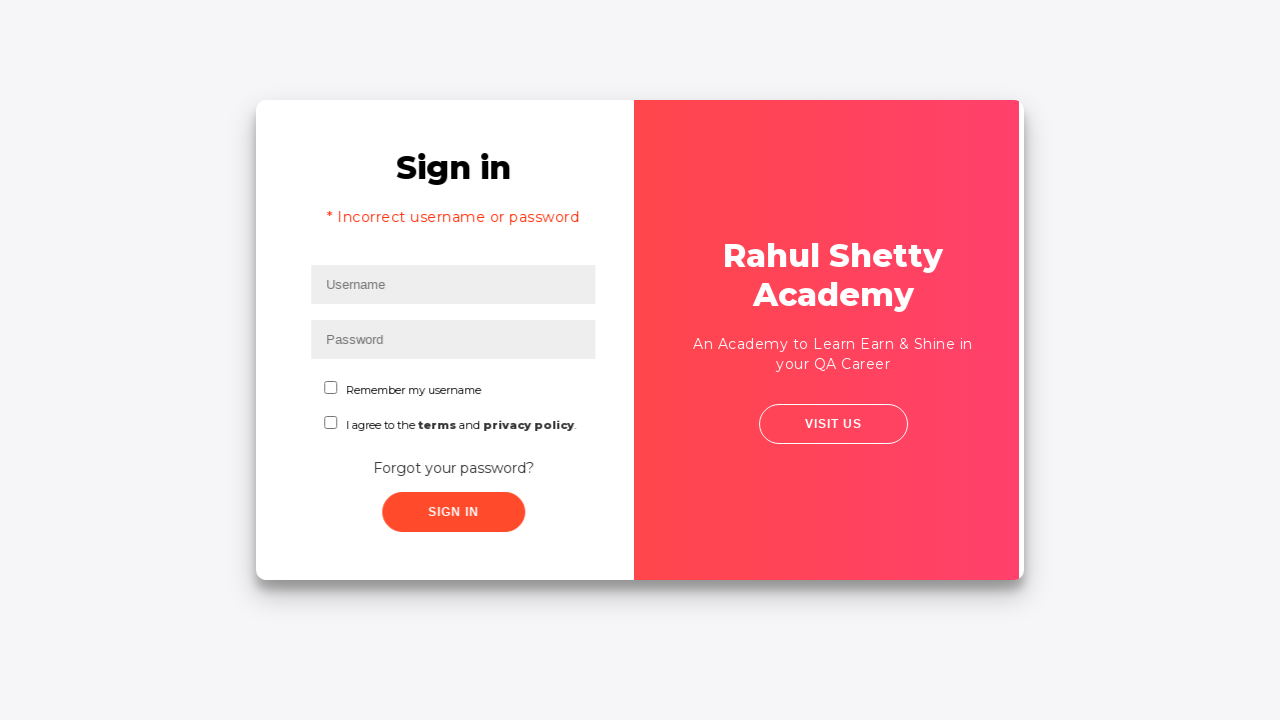

Filled name field with 'marco' using placeholder selector on input[placeholder='Name']
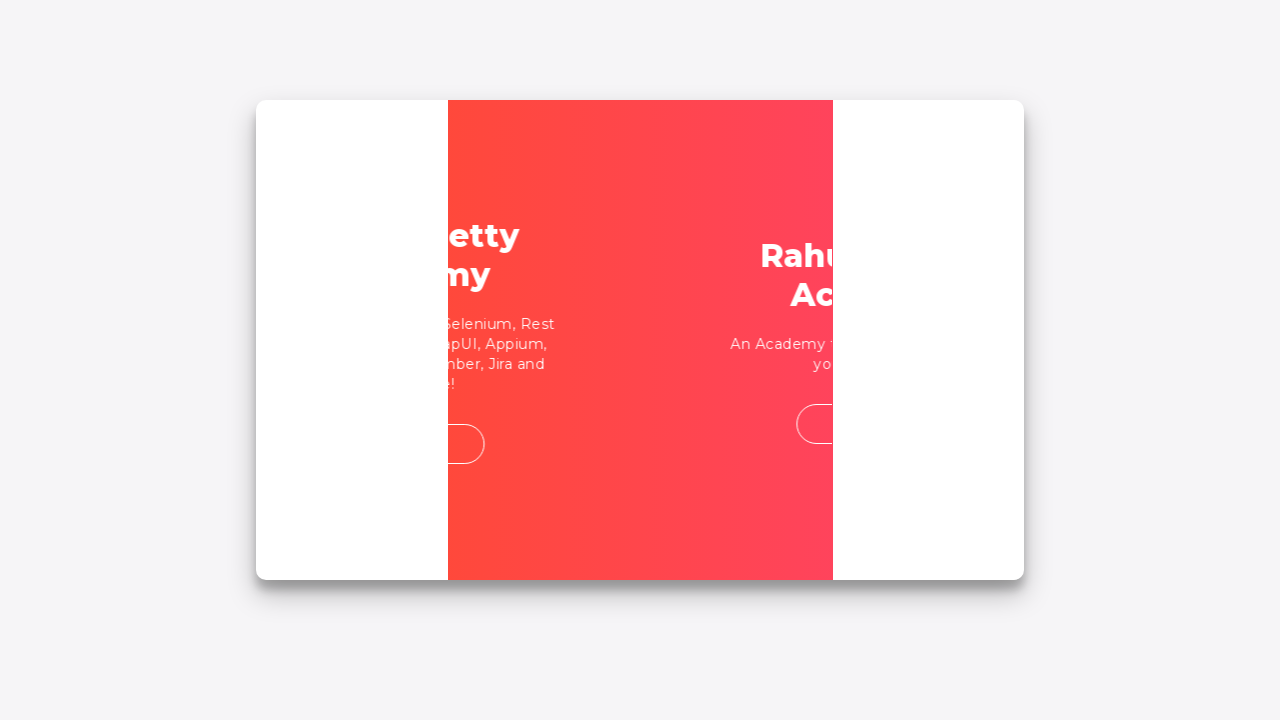

Filled email field with 'marco.test@gmail.com' using placeholder selector on input[placeholder='Email']
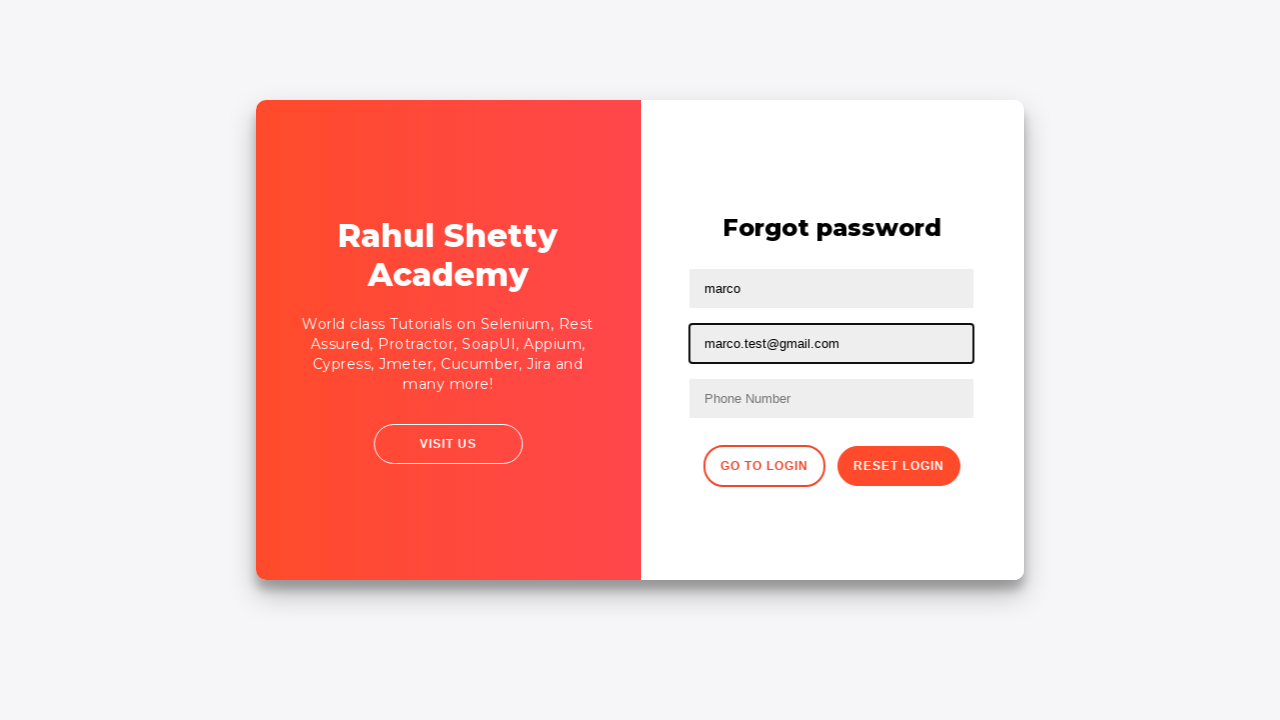

Cleared second text input field on input[type='text'] >> nth=1
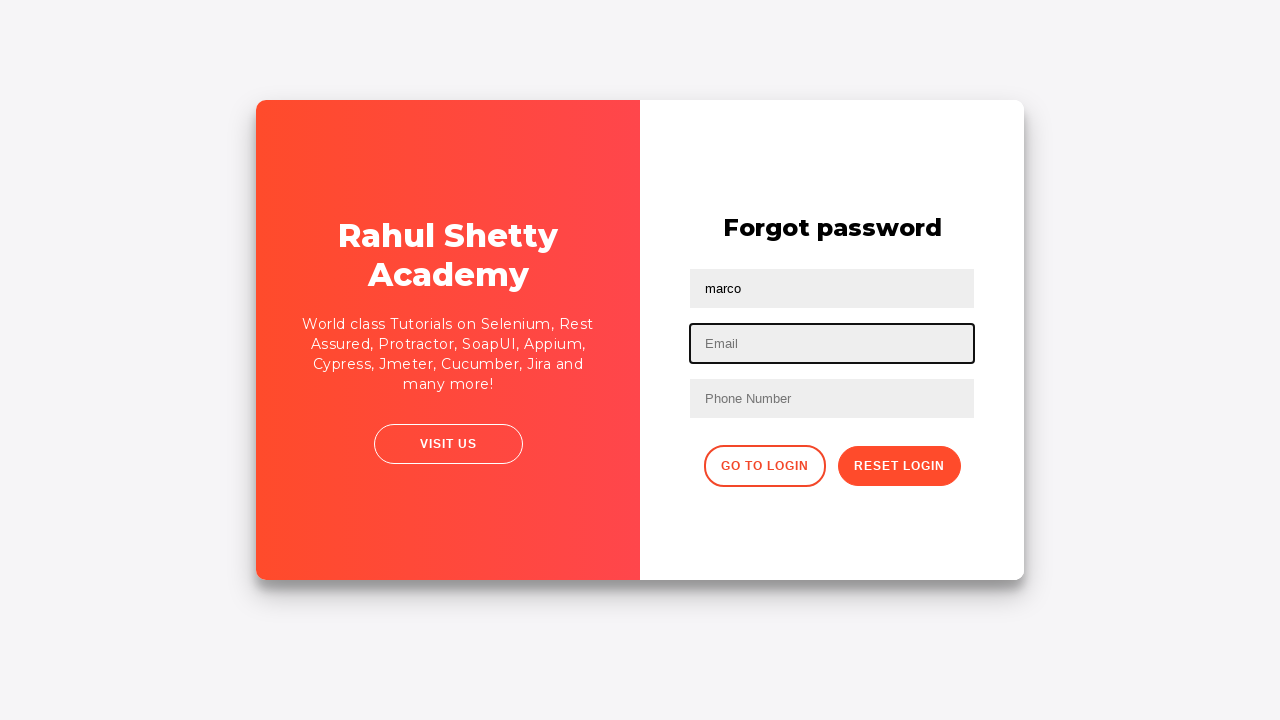

Filled third text input with verified email 'marco.verified@gmail.com' on input[type='text'] >> nth=2
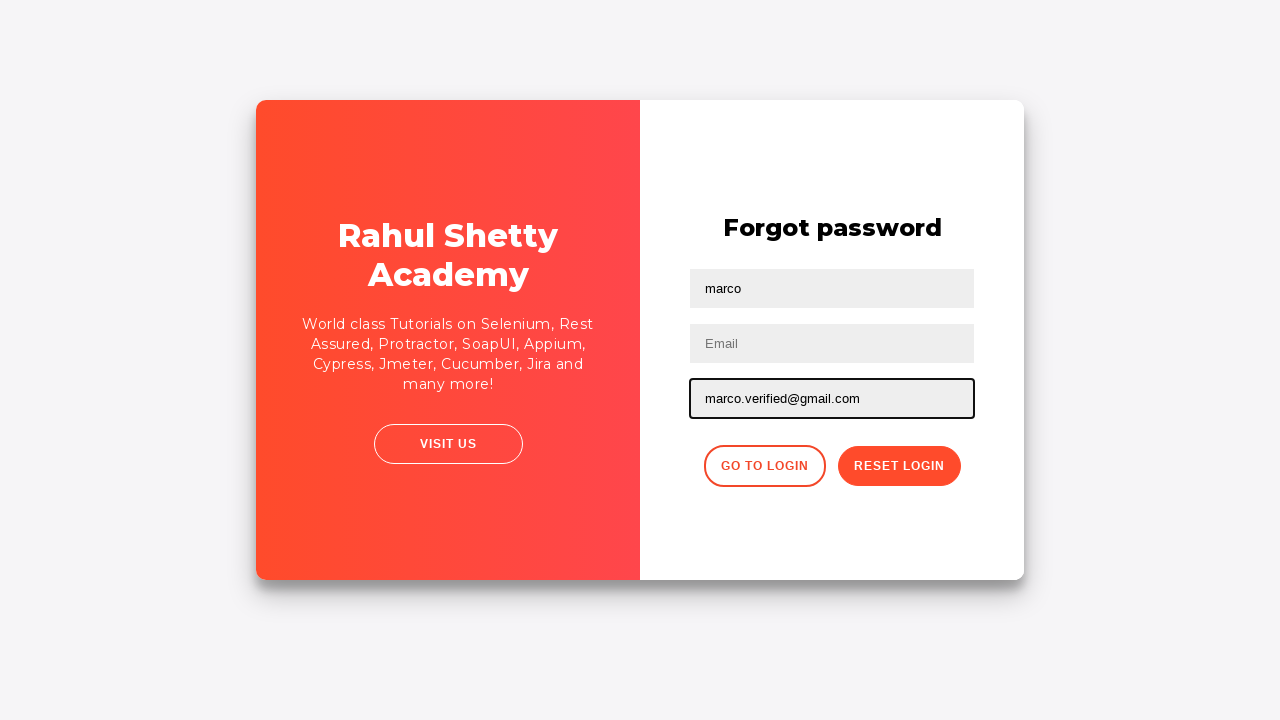

Filled phone number field with '555-123-4567' on form input >> nth=2
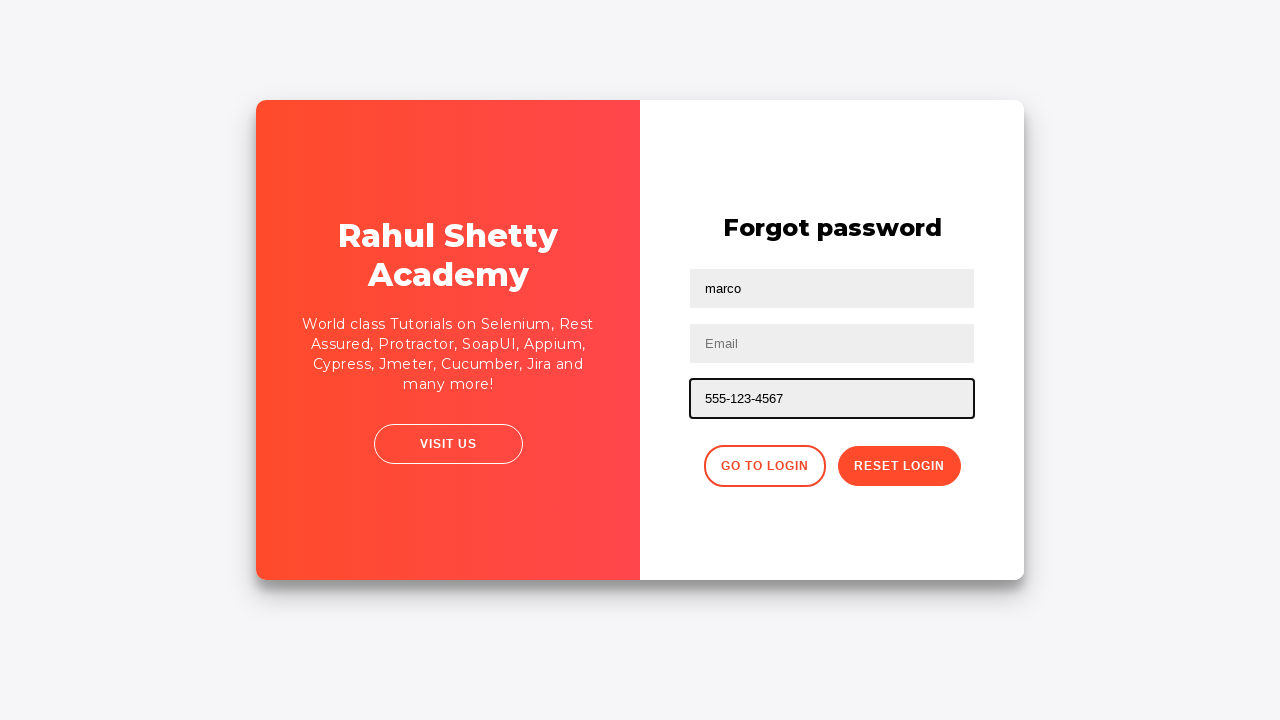

Clicked reset password button at (899, 466) on button.reset-pwd-btn
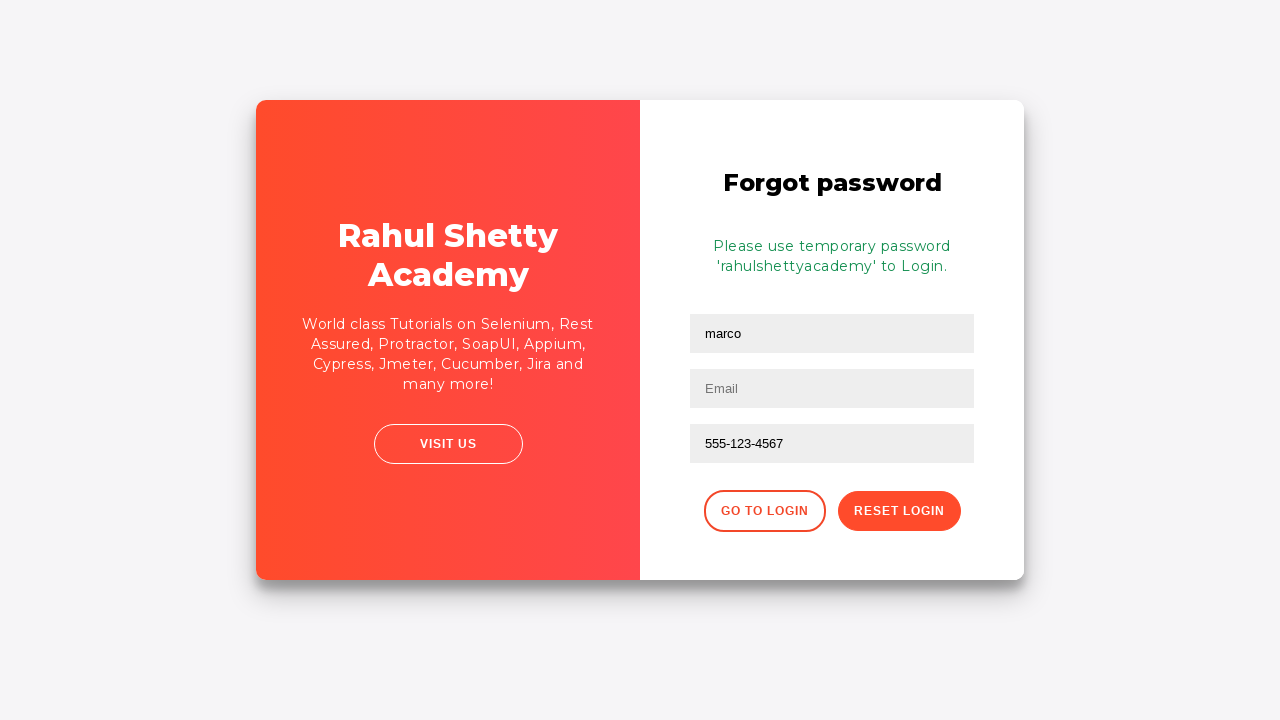

Password reset confirmation message displayed
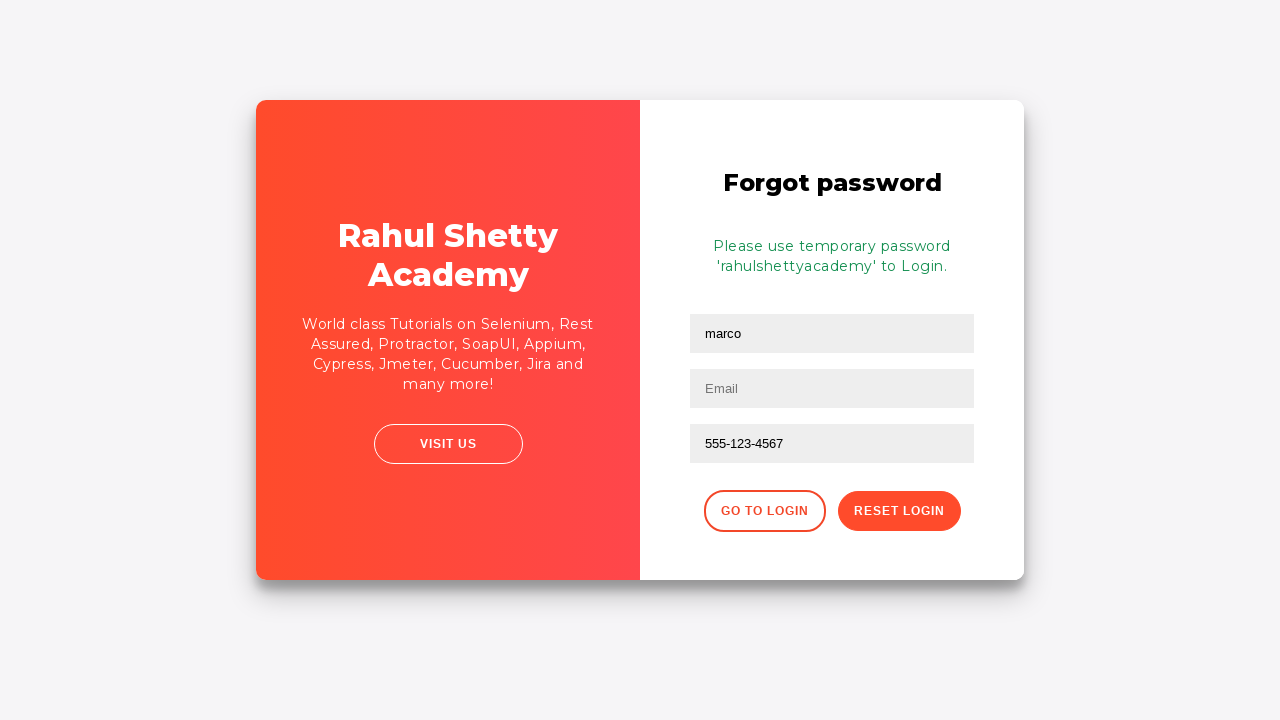

Clicked go back button to return to login at (764, 511) on .forgot-pwd-btn-conainer button >> nth=0
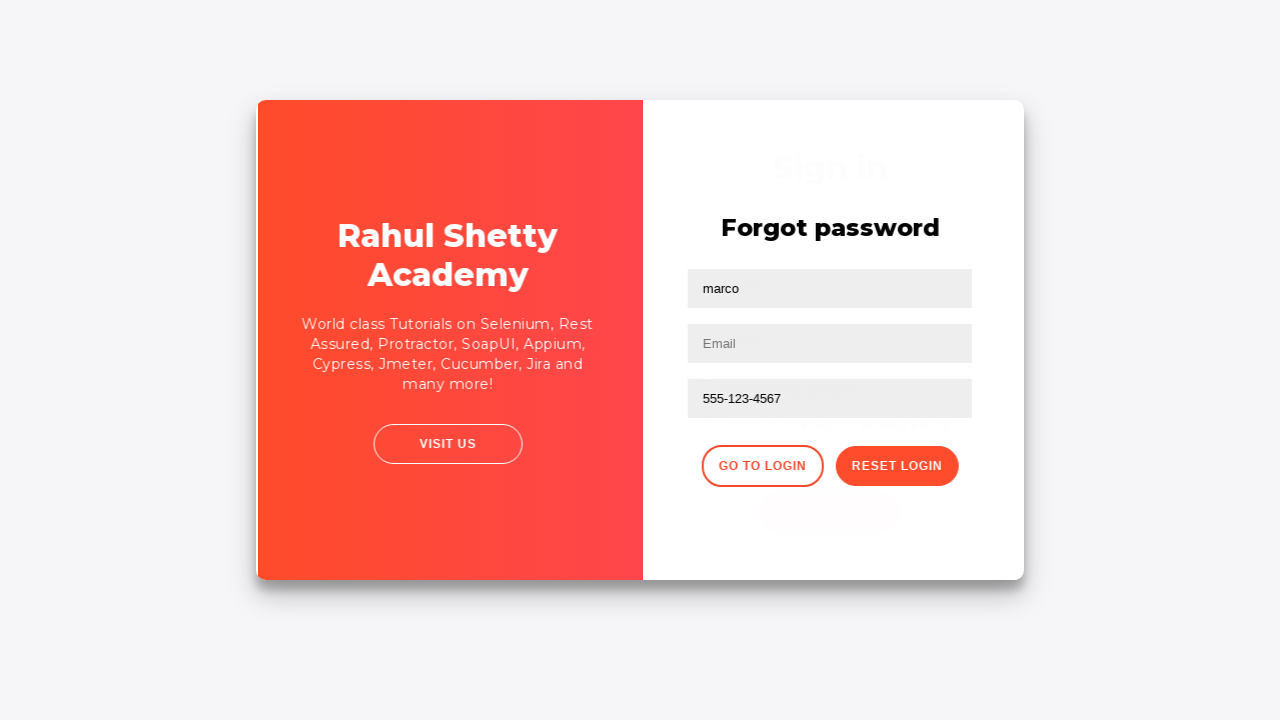

Filled username field with 'marco' again on #inputUsername
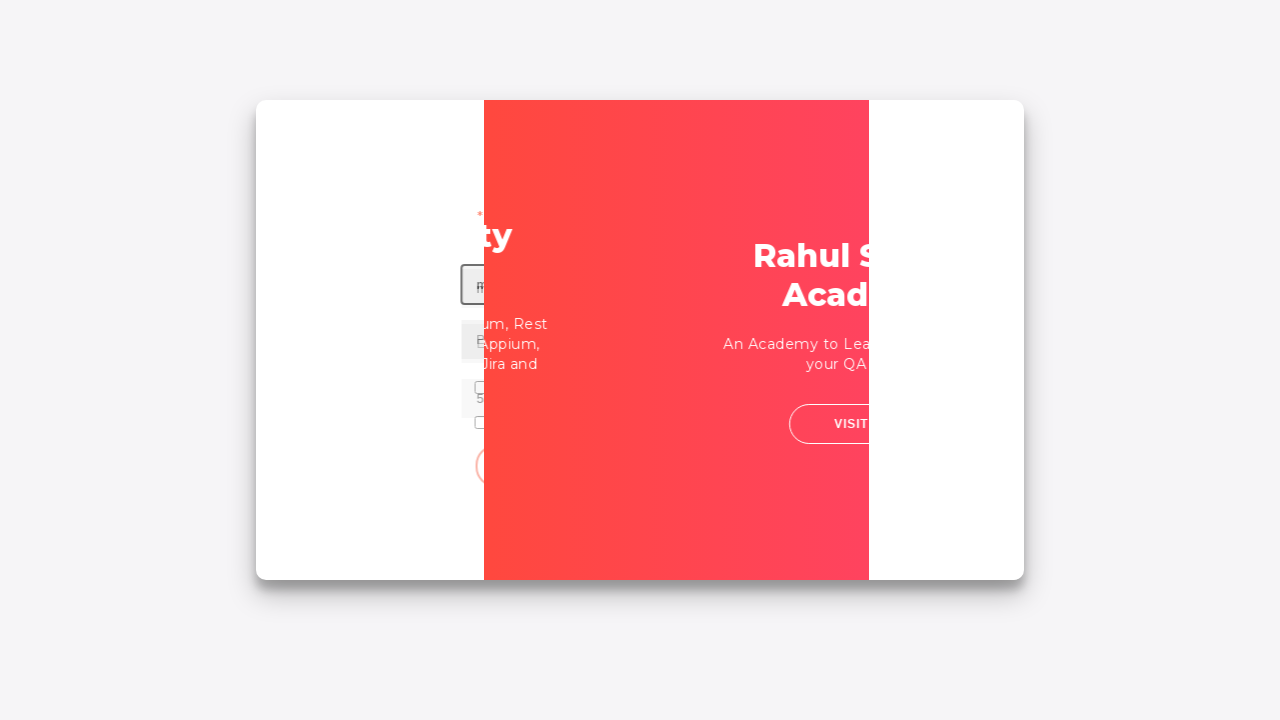

Filled password field with valid credentials 'rahulshettyacademy' on input[type='password']
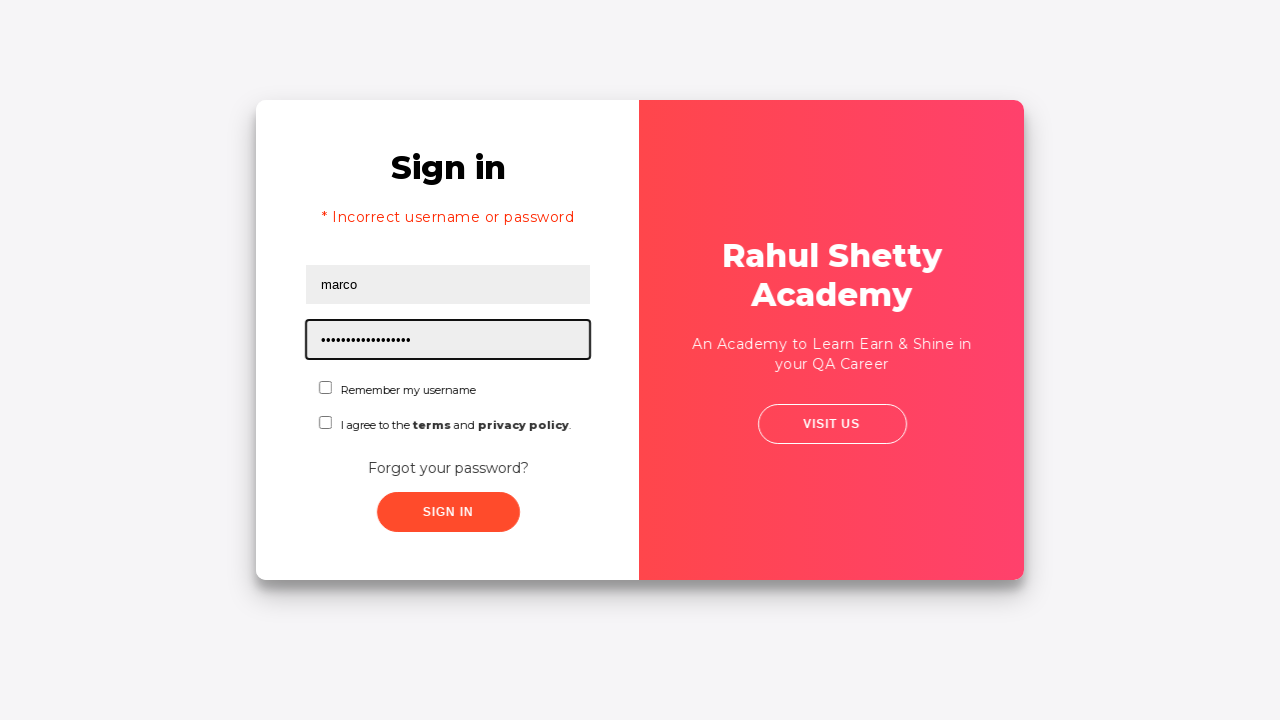

Checked the checkbox using ID selector at (326, 388) on #chkboxOne
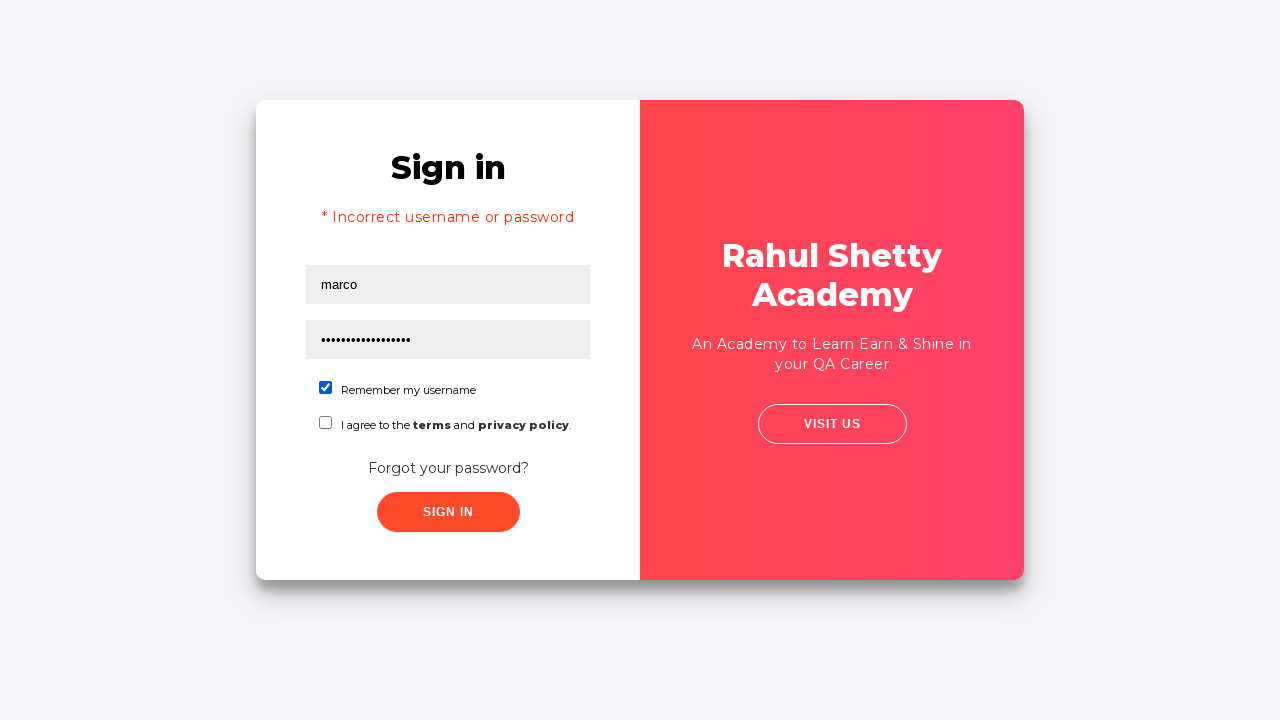

Clicked submit button to complete login at (448, 512) on button.submit
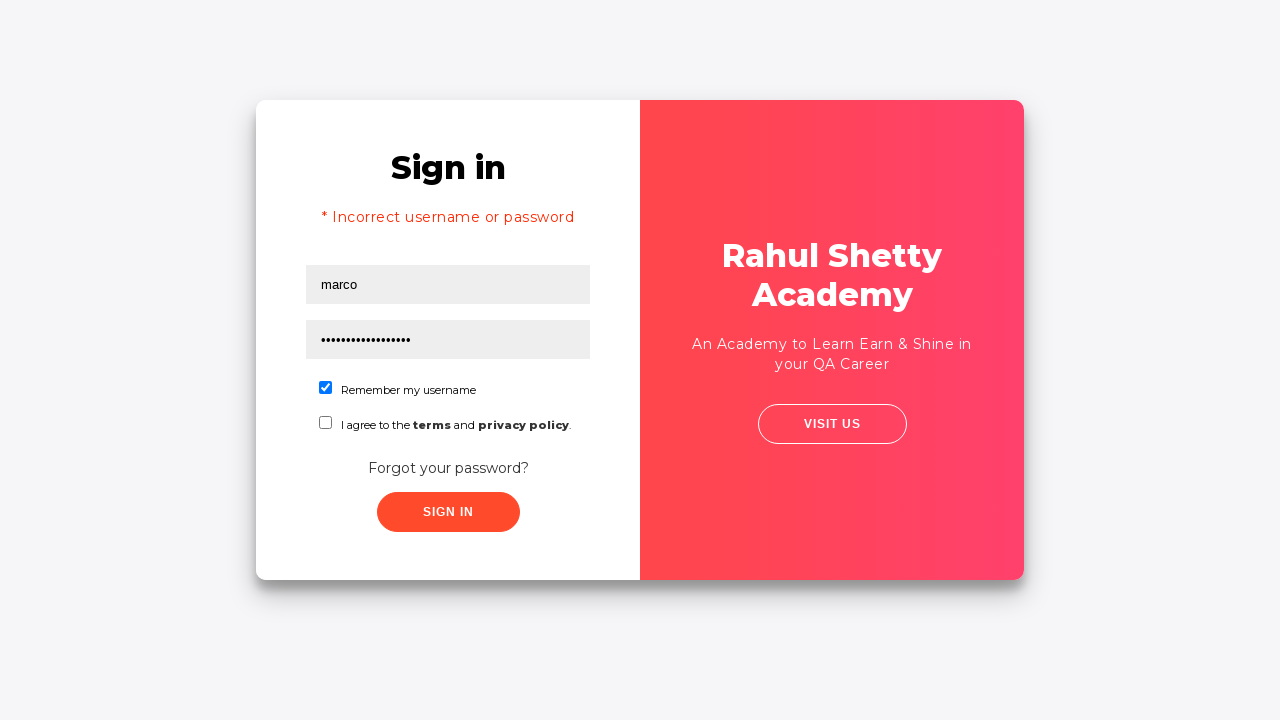

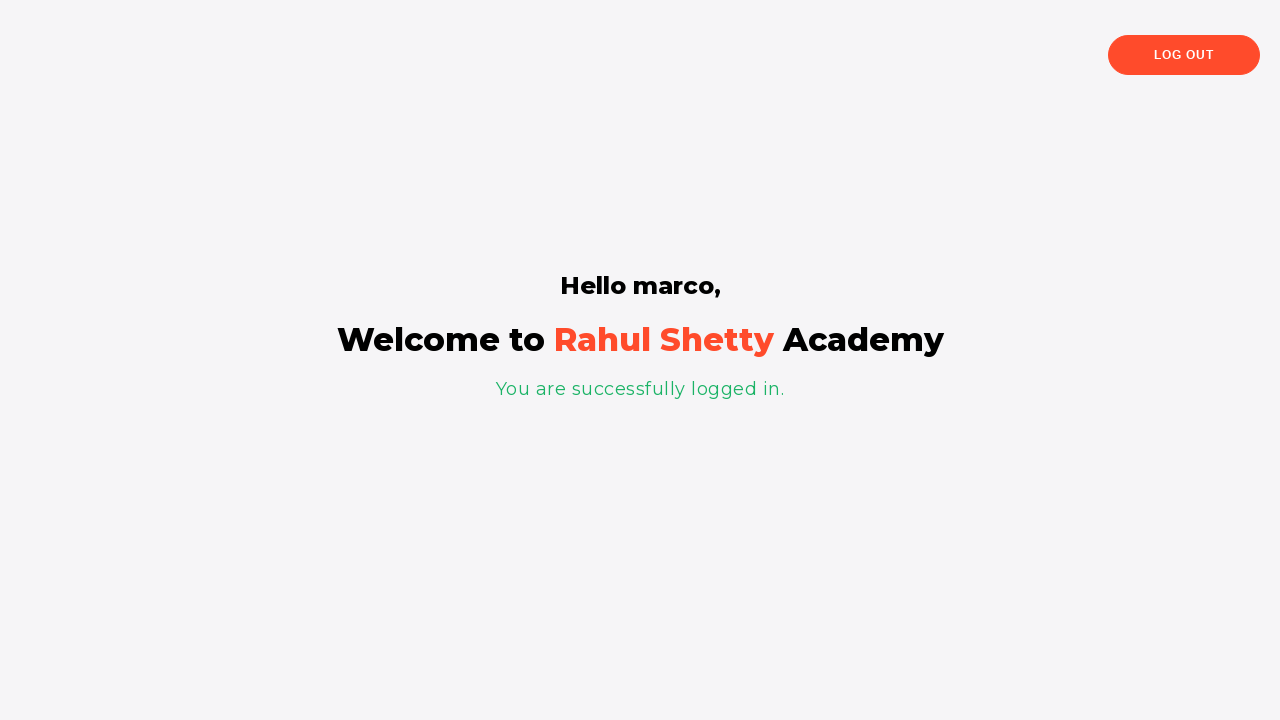